Tests that the currently applied filter is highlighted in the filter navigation

Starting URL: https://demo.playwright.dev/todomvc

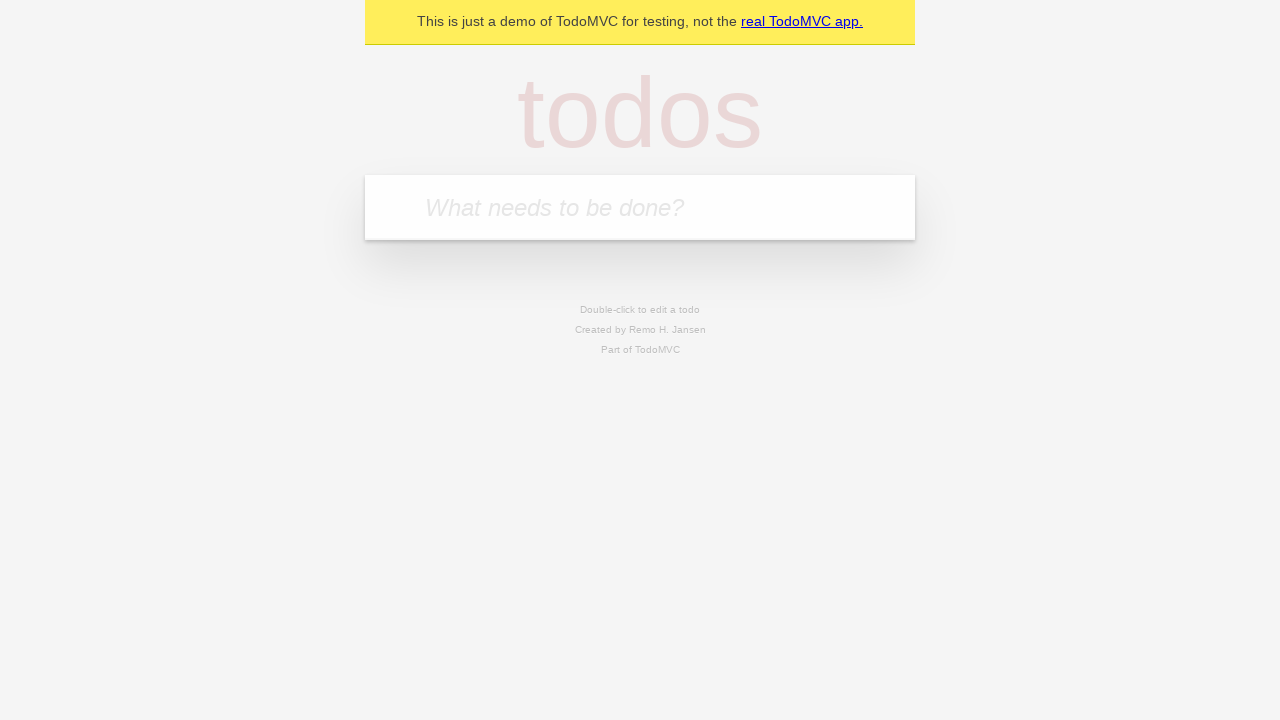

Filled first todo input with 'buy some cheese' on .new-todo
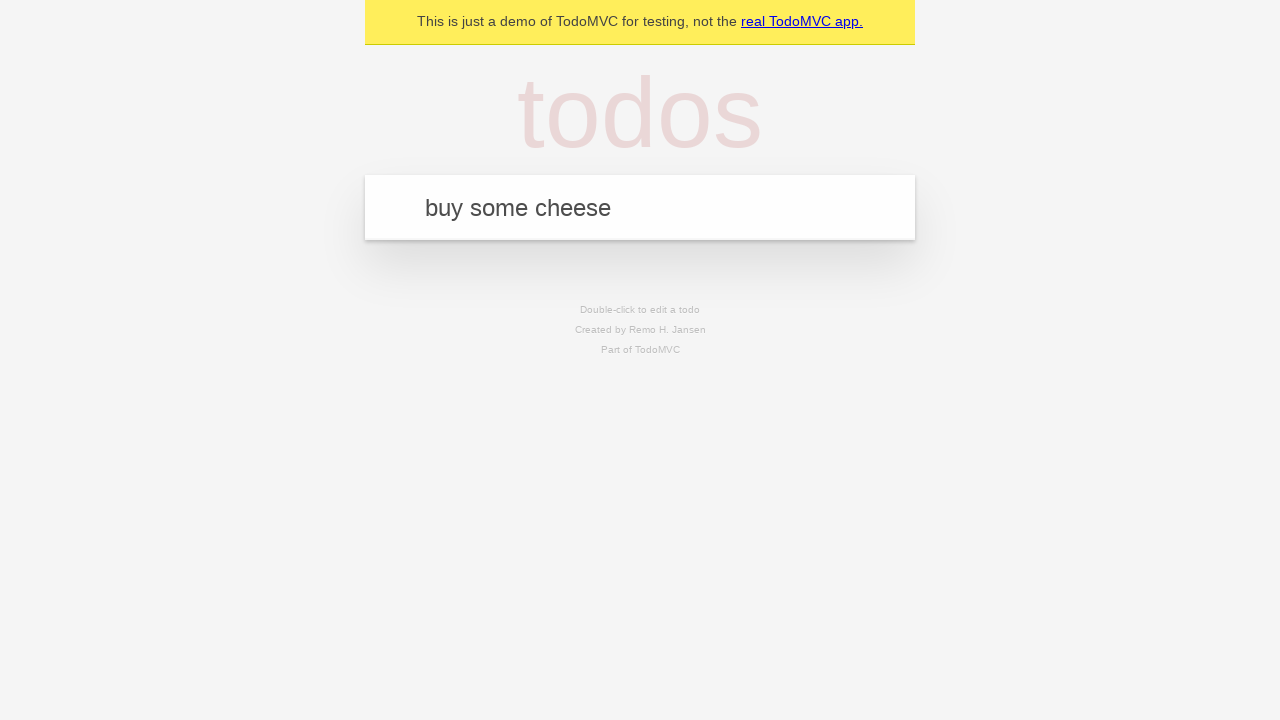

Pressed Enter to create first todo on .new-todo
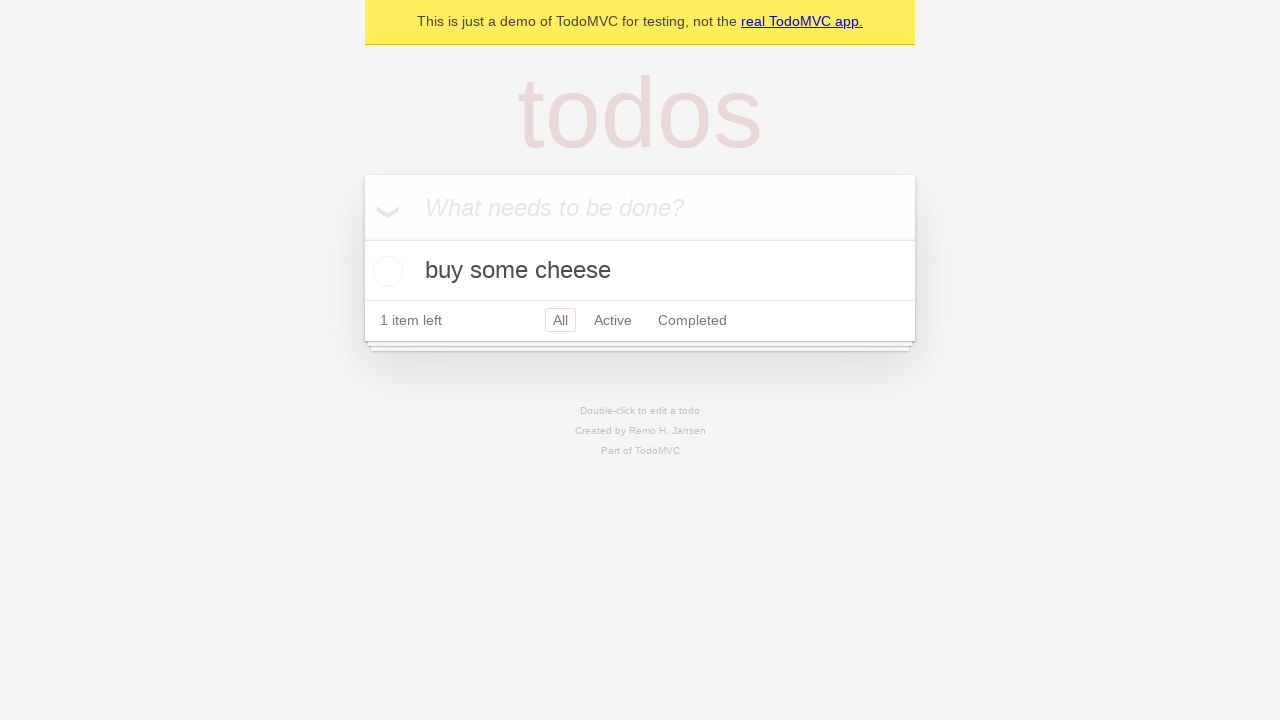

Filled second todo input with 'feed the cat' on .new-todo
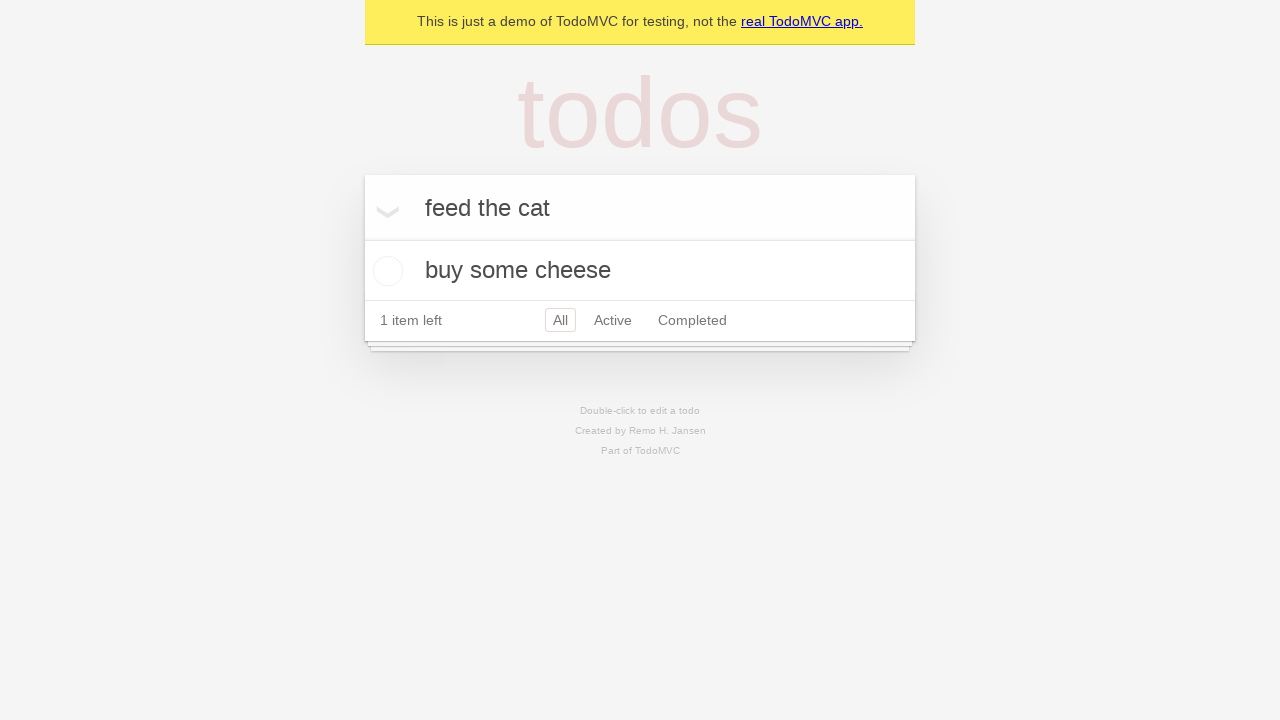

Pressed Enter to create second todo on .new-todo
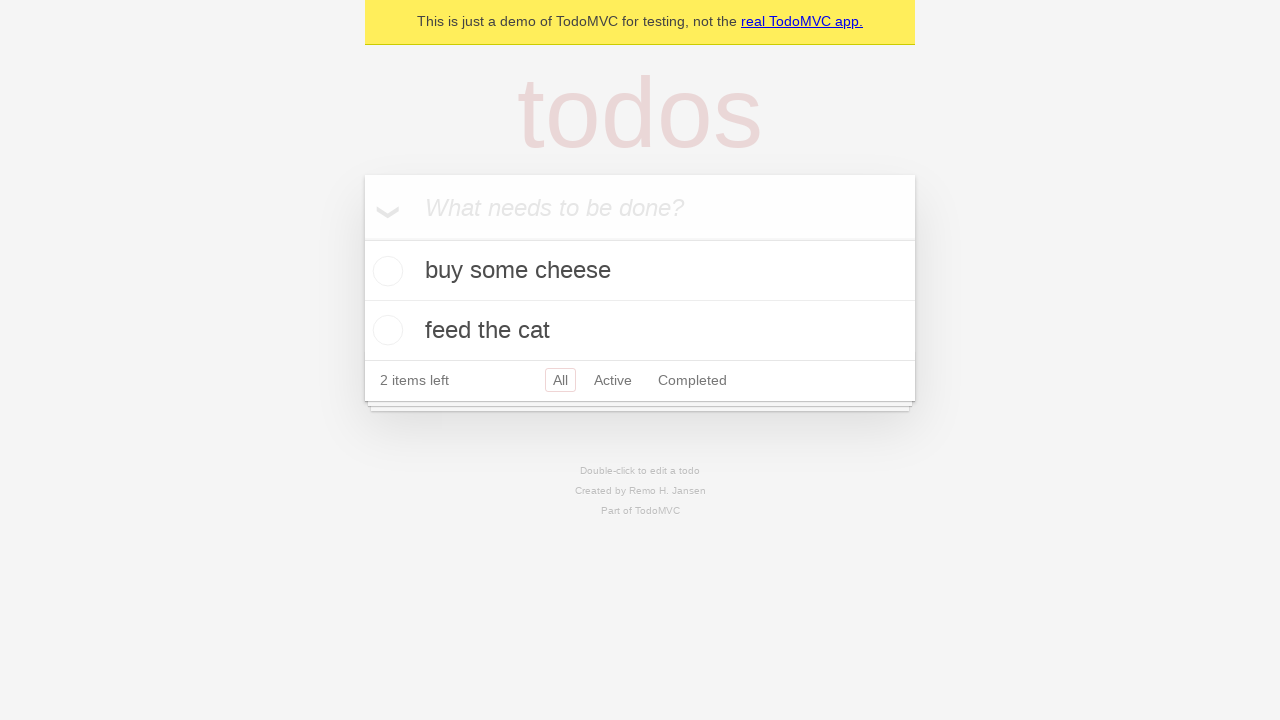

Filled third todo input with 'book a doctors appointment' on .new-todo
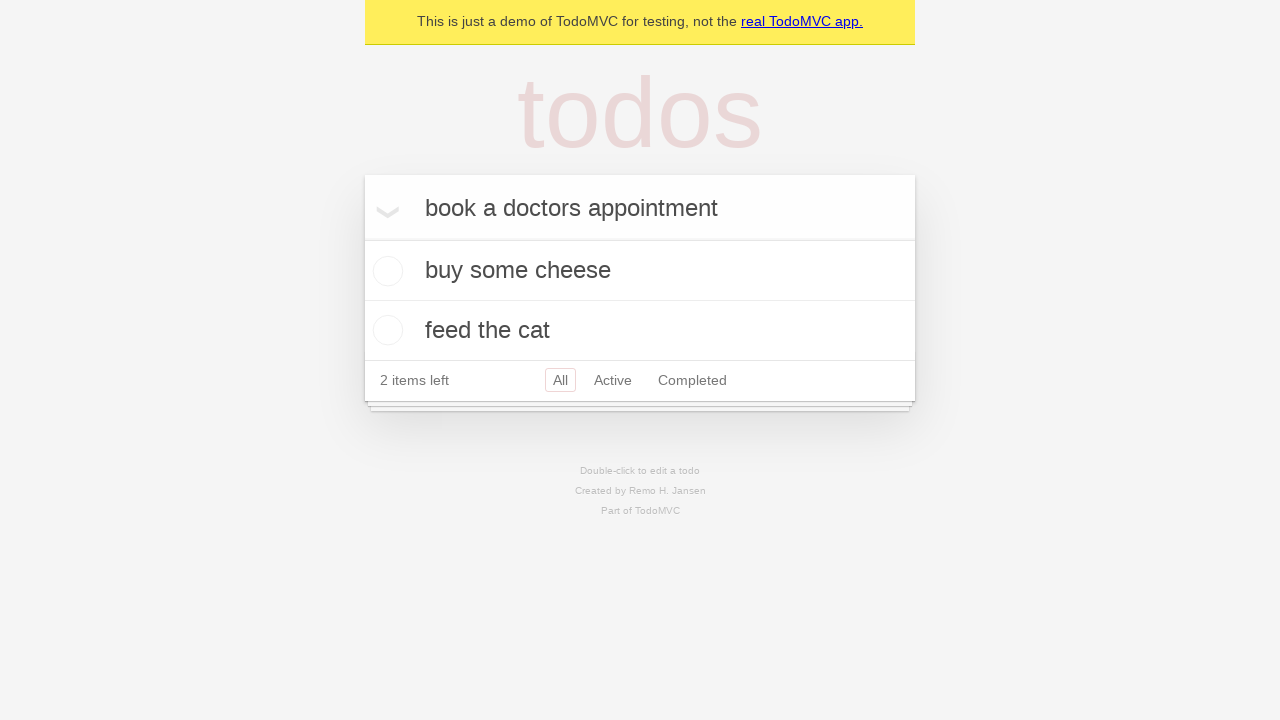

Pressed Enter to create third todo on .new-todo
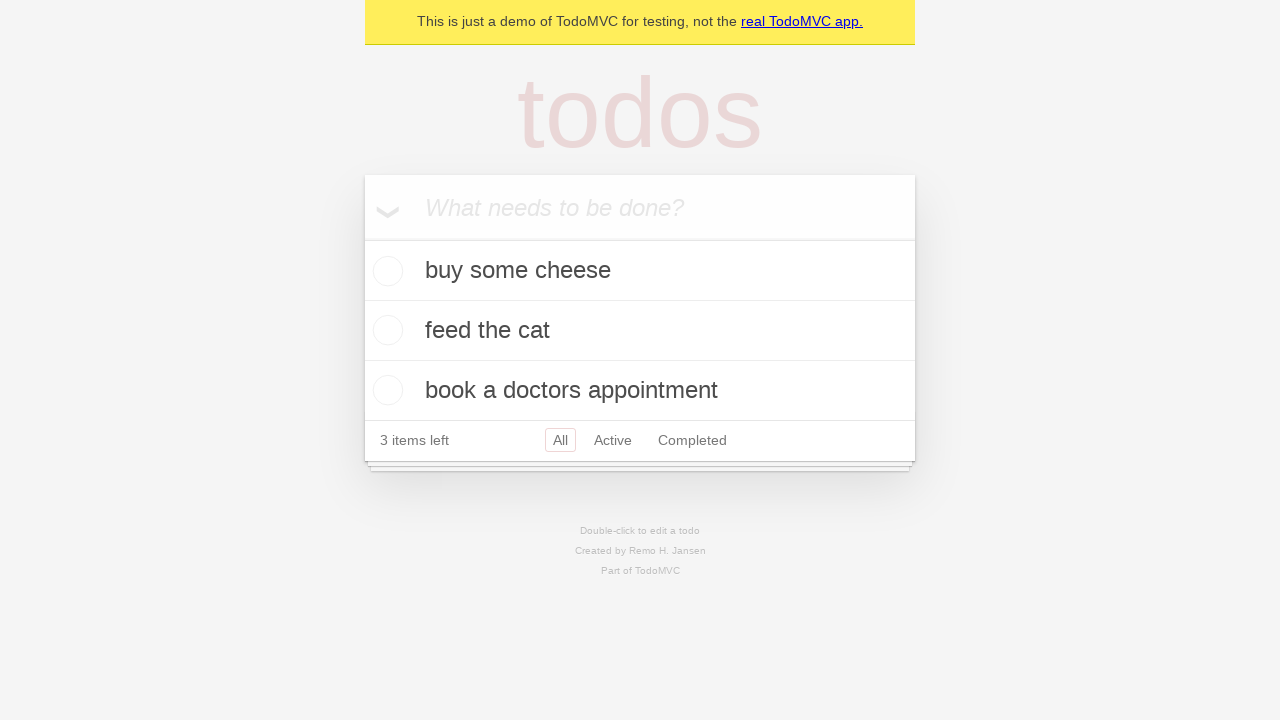

Clicked Active filter to display active todos at (613, 440) on .filters >> text=Active
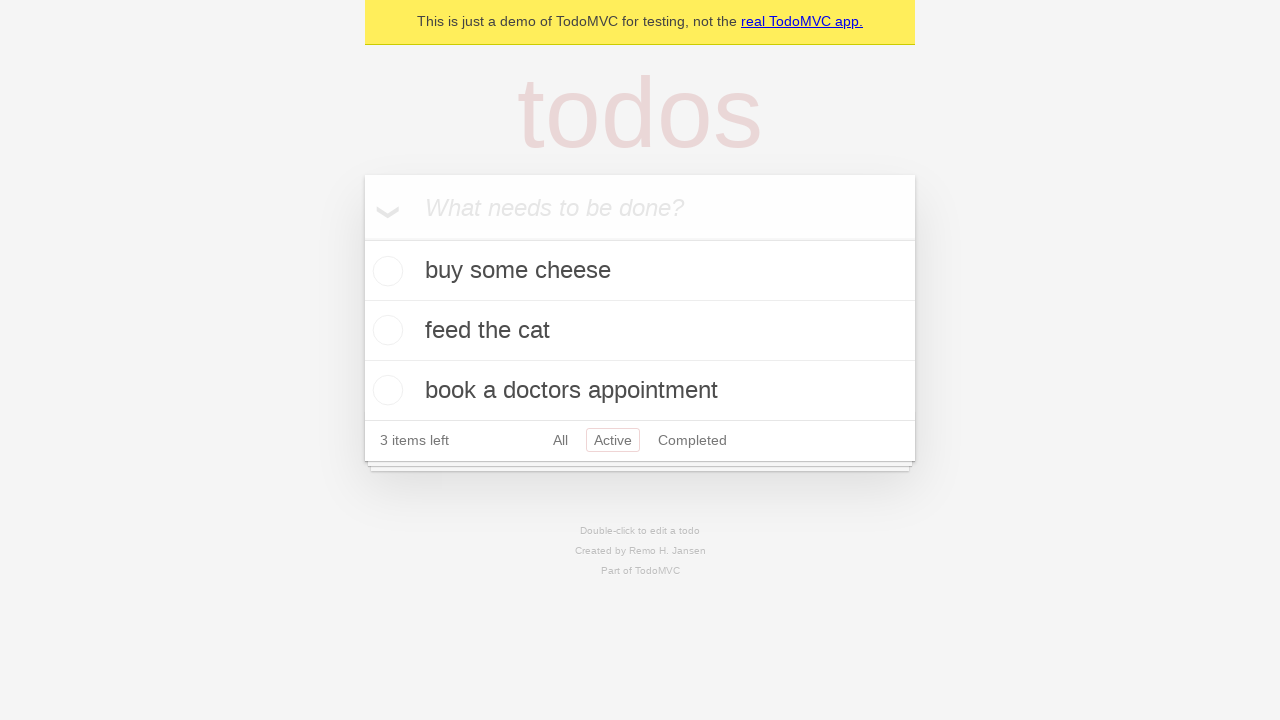

Clicked Completed filter to display completed todos and verify it is highlighted at (692, 440) on .filters >> text=Completed
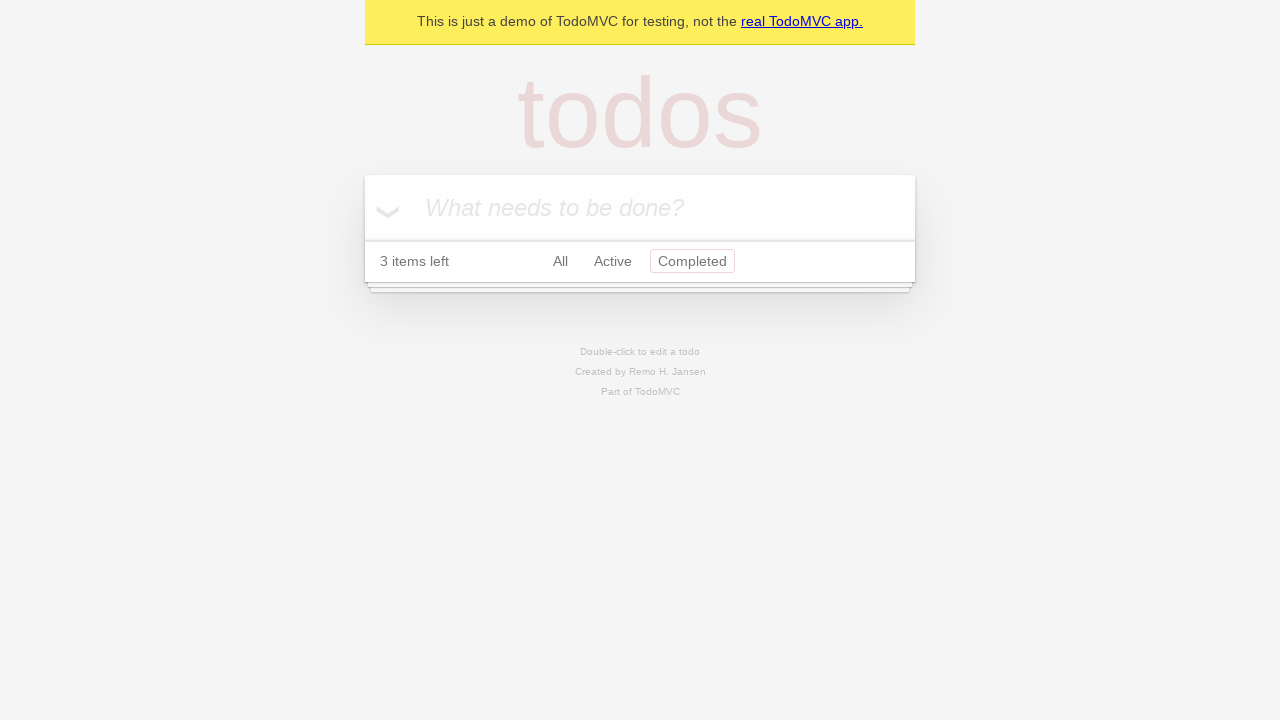

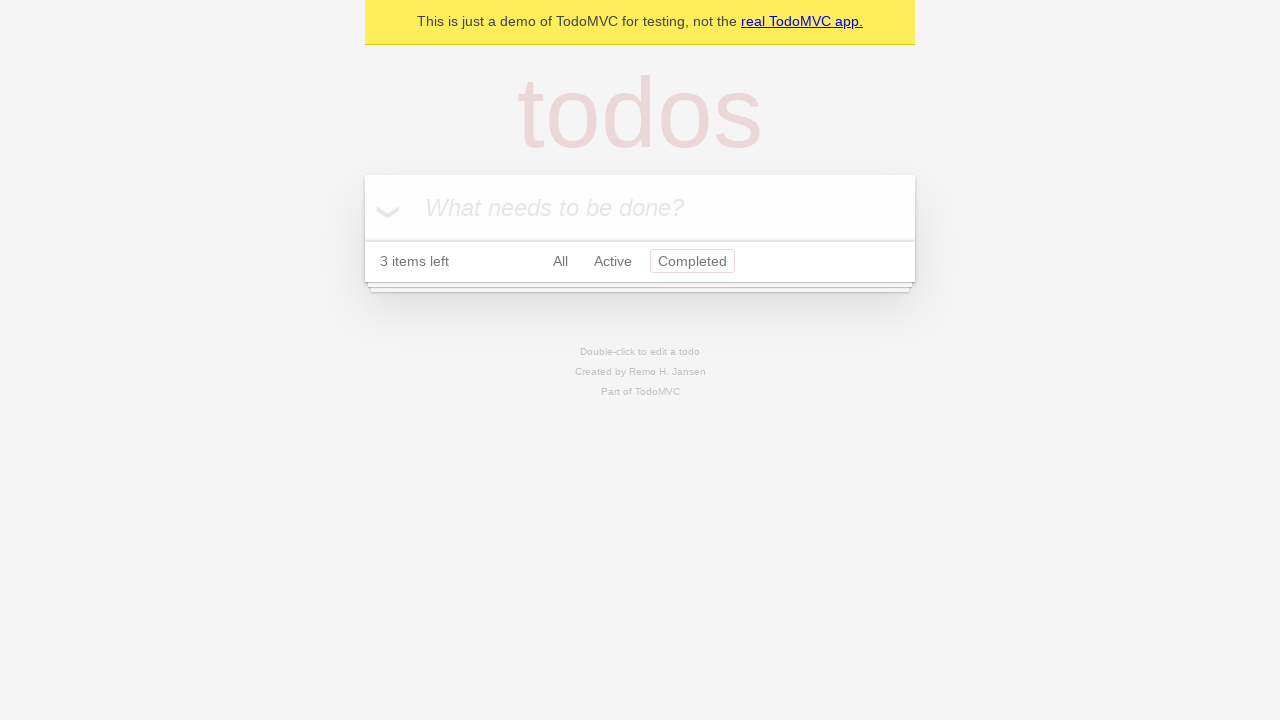